Tests the close button functionality in the About Us modal by clicking About Us, then closing the modal

Starting URL: https://www.demoblaze.com/

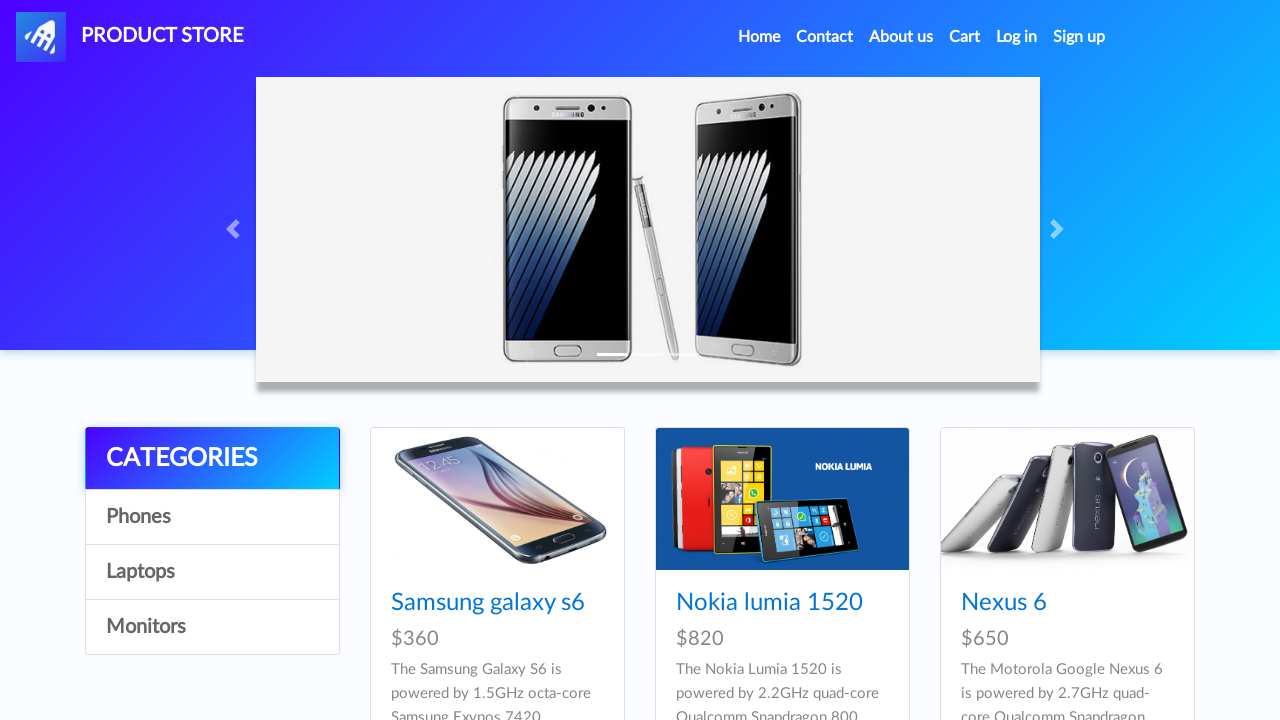

Clicked About Us link in navigation at (901, 37) on #navbarExample > ul > li:nth-child(3) > a
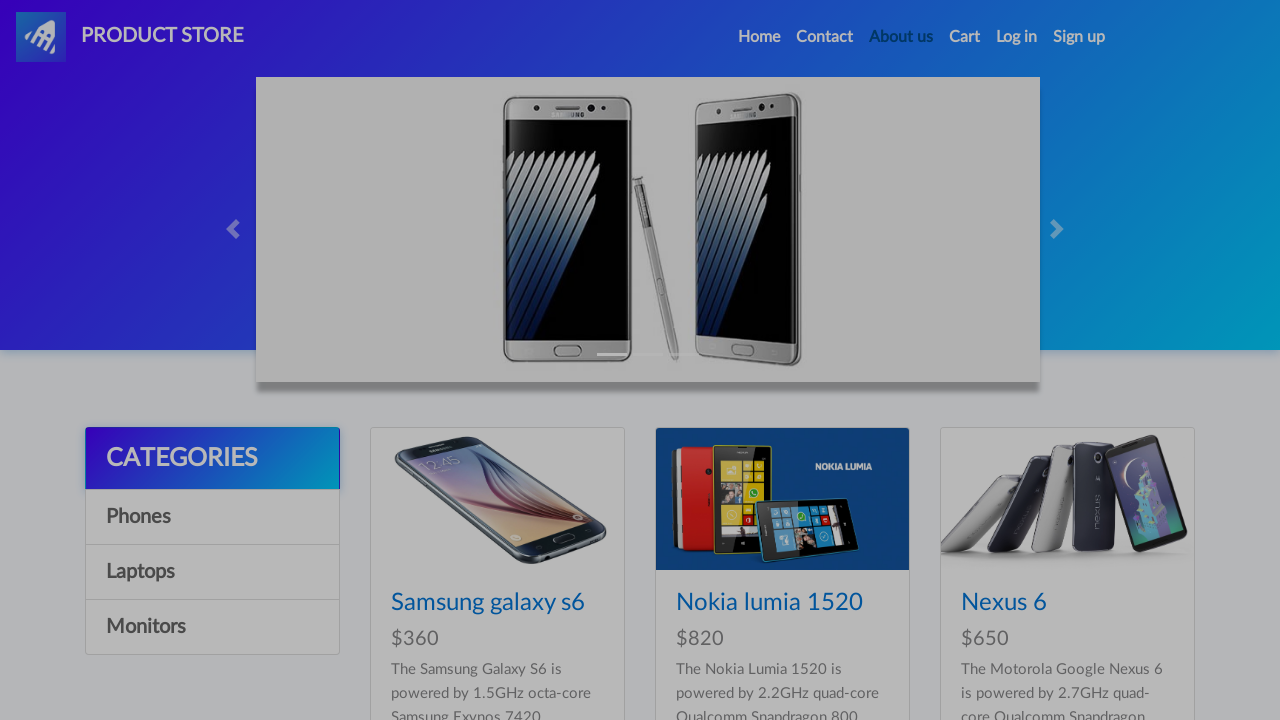

About Us modal appeared
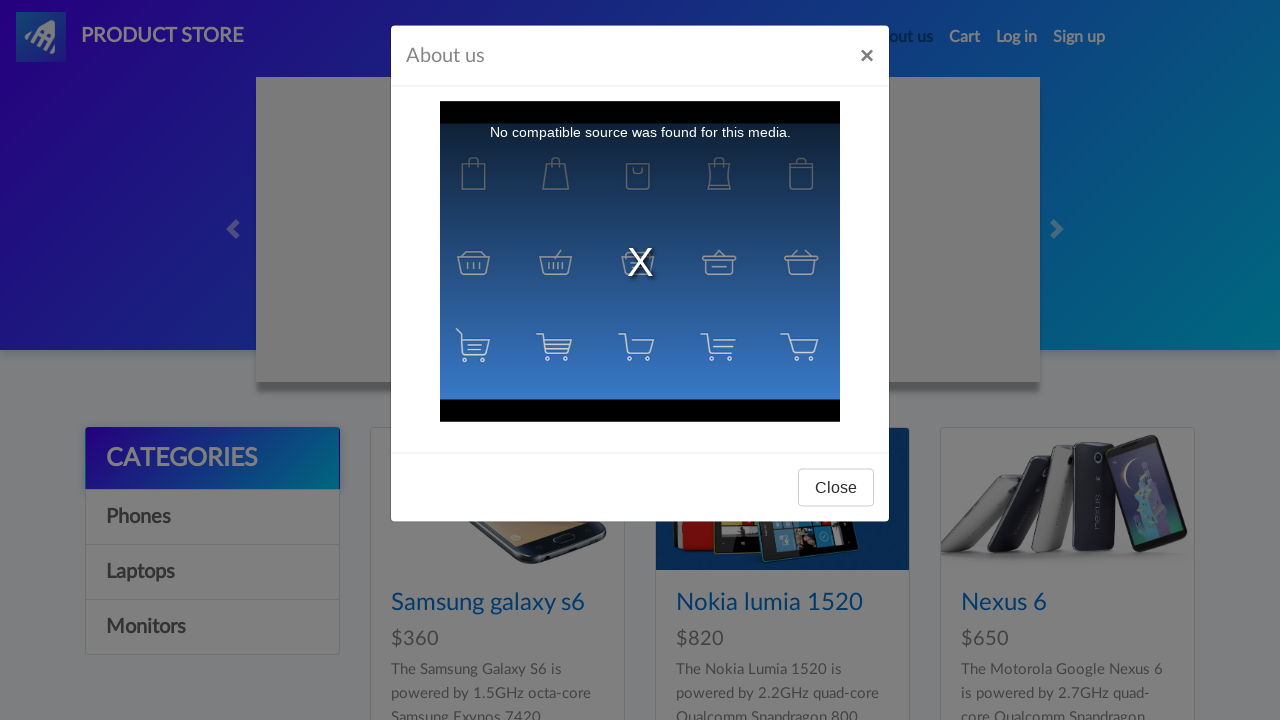

Clicked close button in modal footer at (836, 493) on #videoModal > div > div > div.modal-footer > button
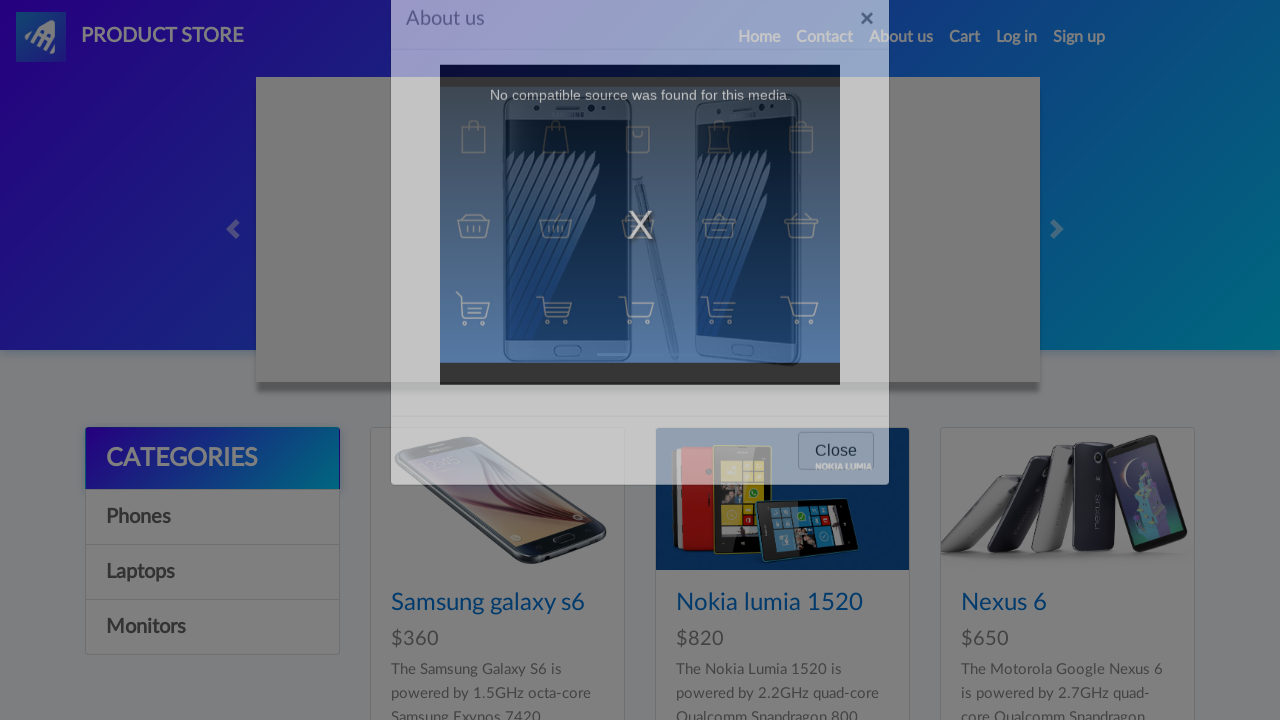

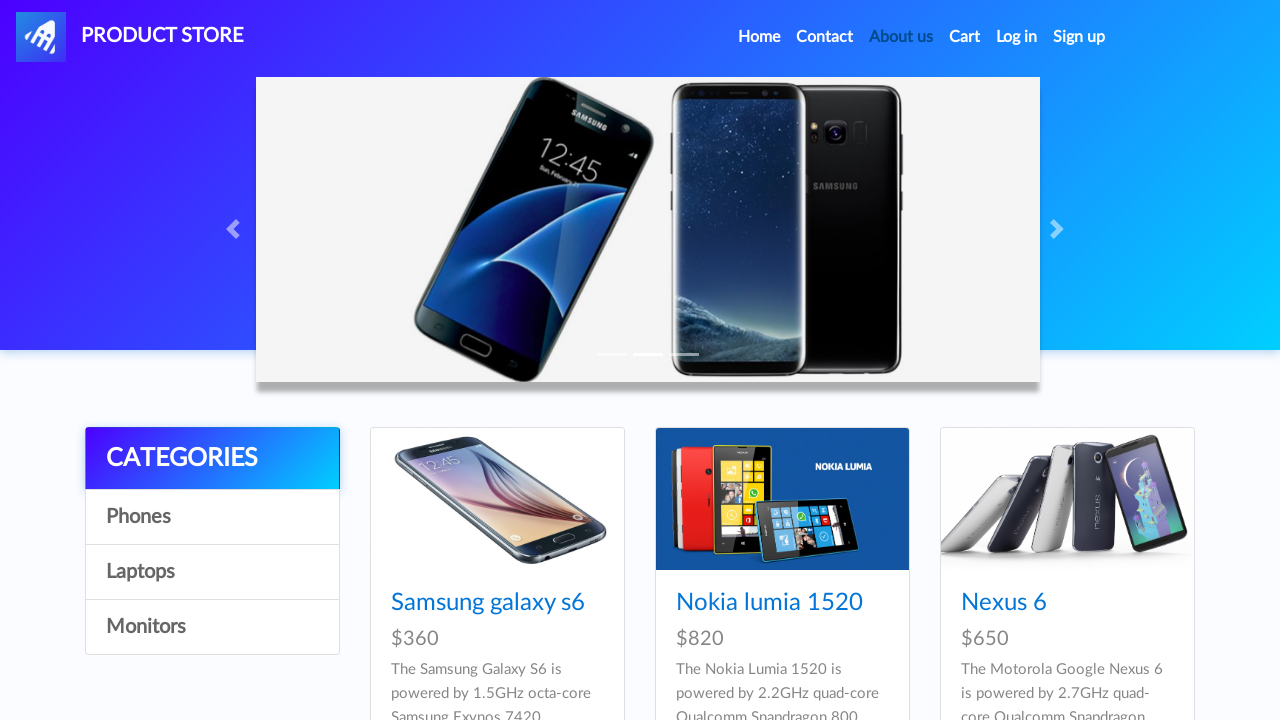